Tests date picker by clicking it and selecting a date from the calendar

Starting URL: https://www.selenium.dev/selenium/web/web-form.html

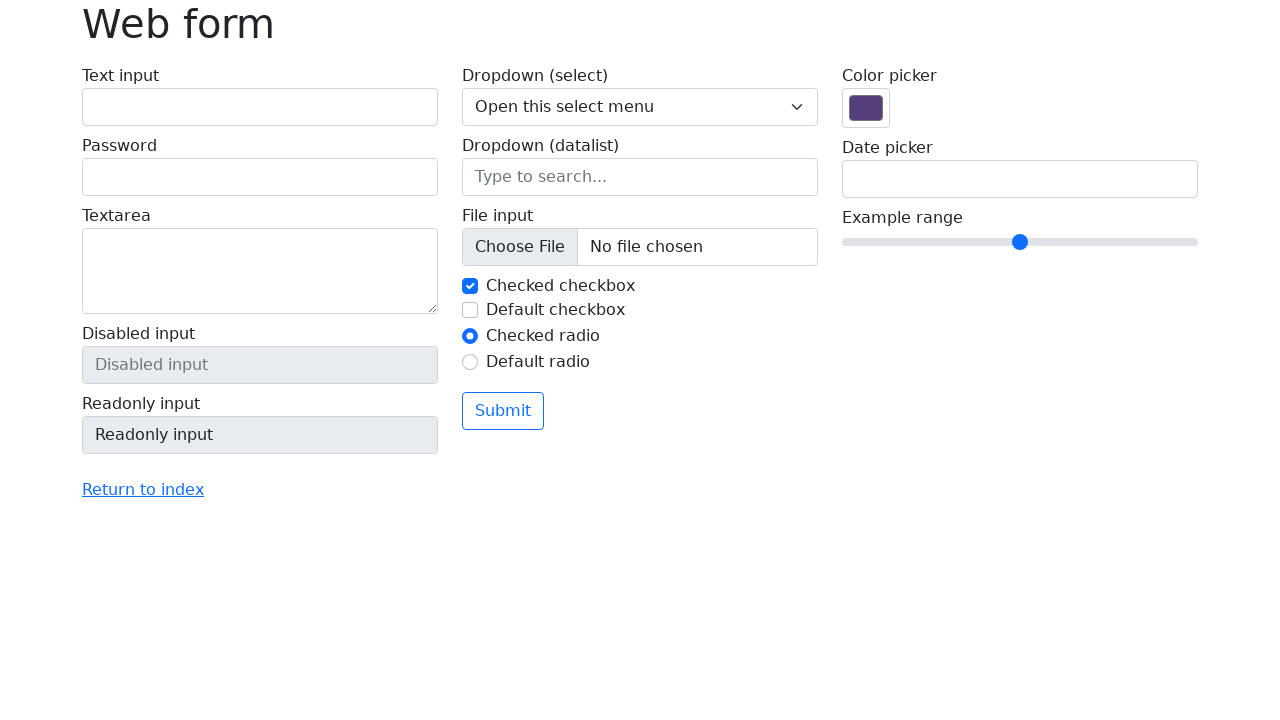

Clicked date picker input to open calendar at (1020, 179) on input[name='my-date']
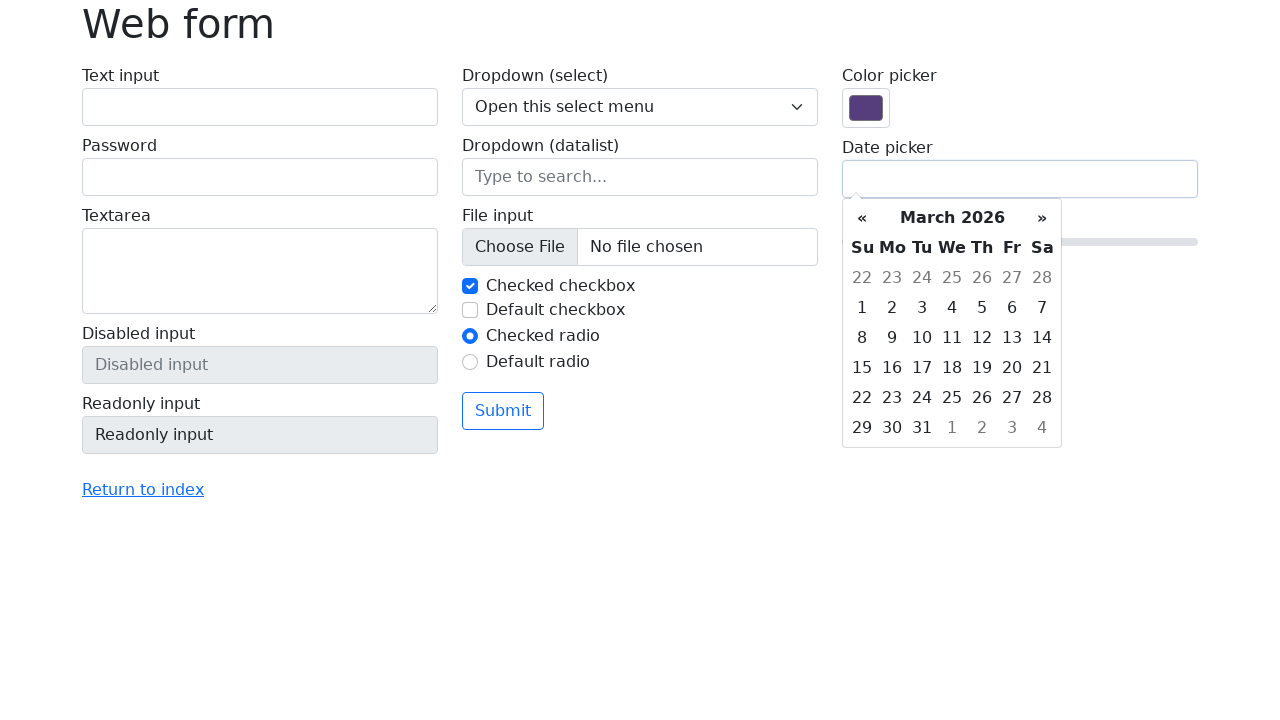

Selected date from calendar (row 5, column 1) at (862, 398) on xpath=/html/body/div/div[1]/table/tbody/tr[5]/td[1]
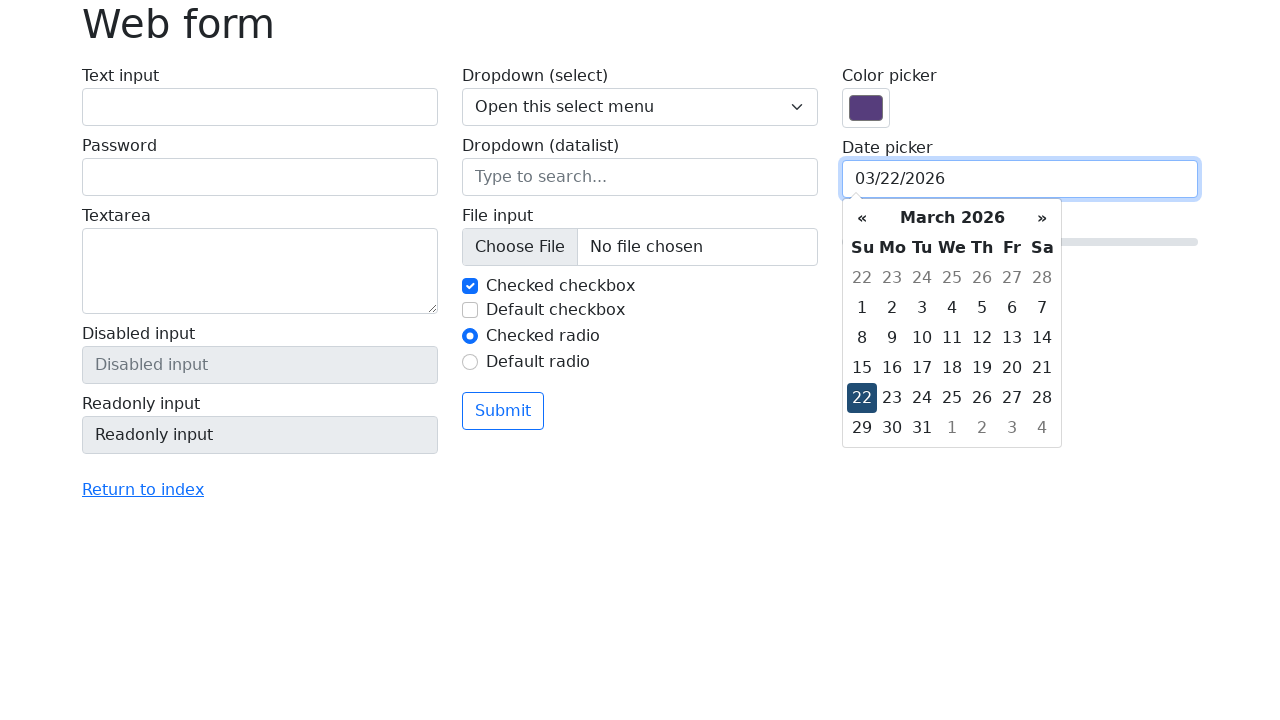

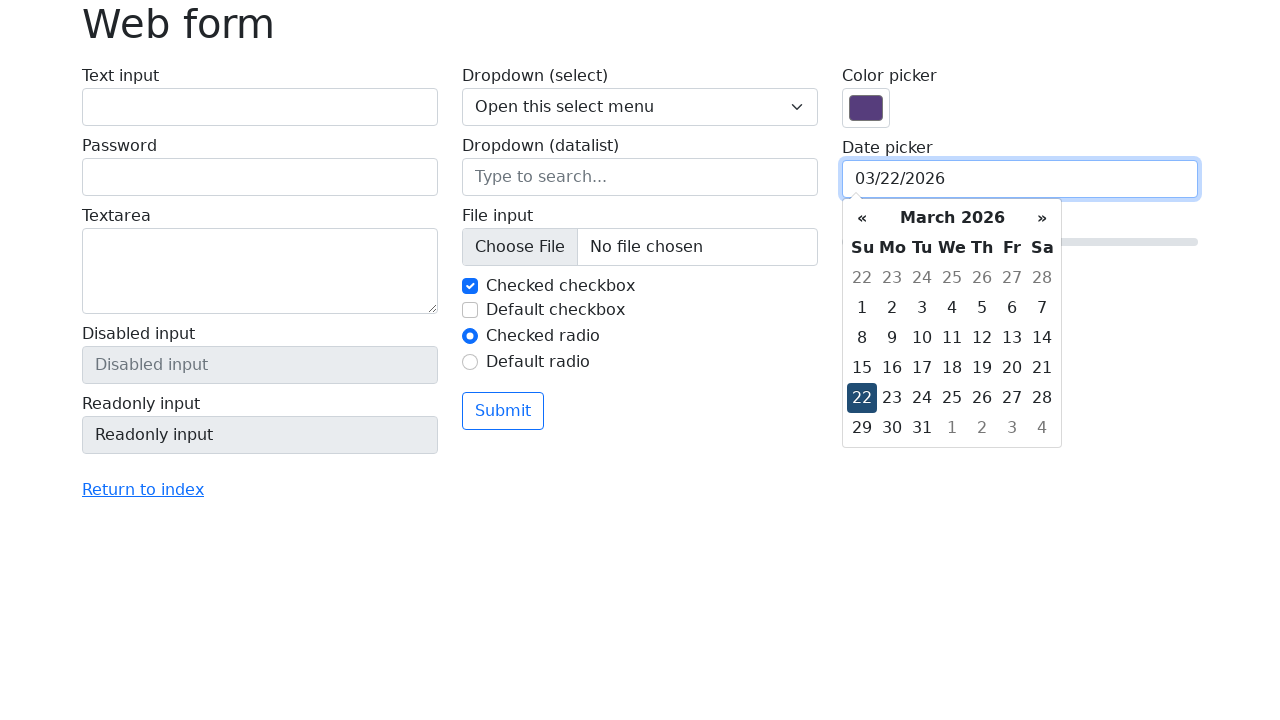